Solves a math problem by reading two numbers, calculating their sum, and selecting the correct answer from a dropdown menu

Starting URL: http://suninjuly.github.io/selects1.html

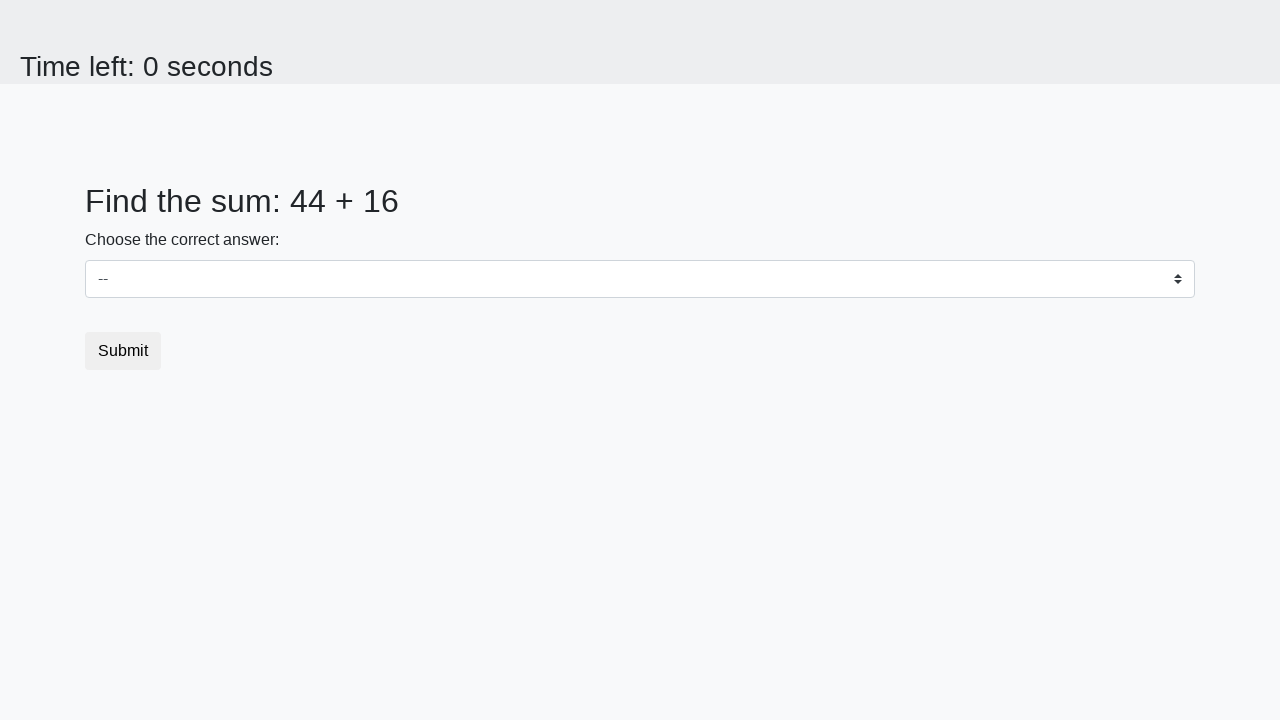

Extracted first number from #num1 element
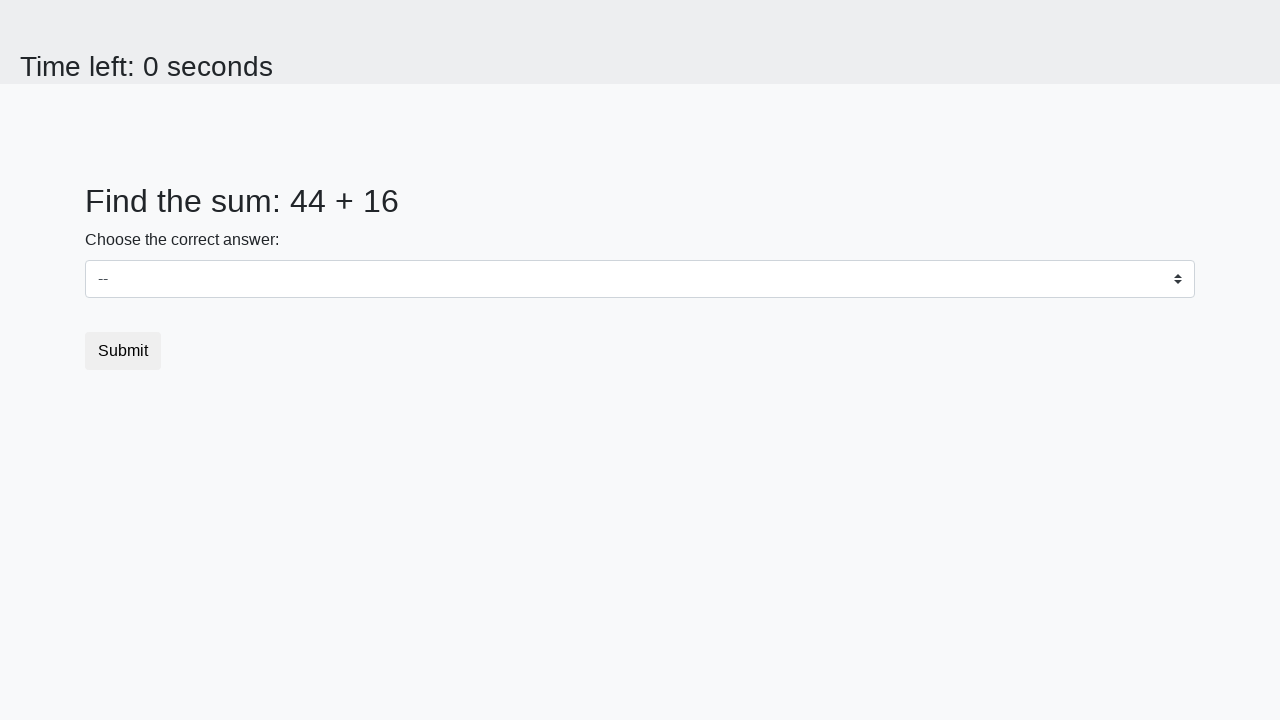

Extracted second number from #num2 element
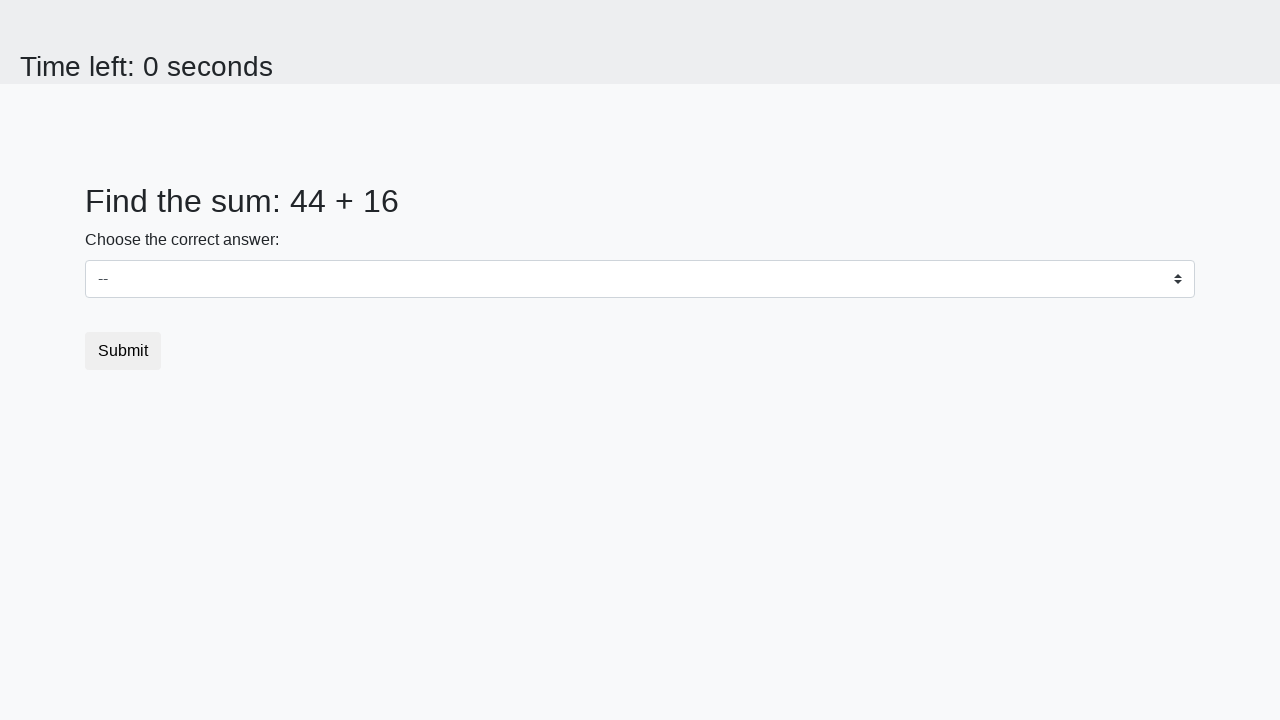

Calculated sum: 44 + 16 = 60
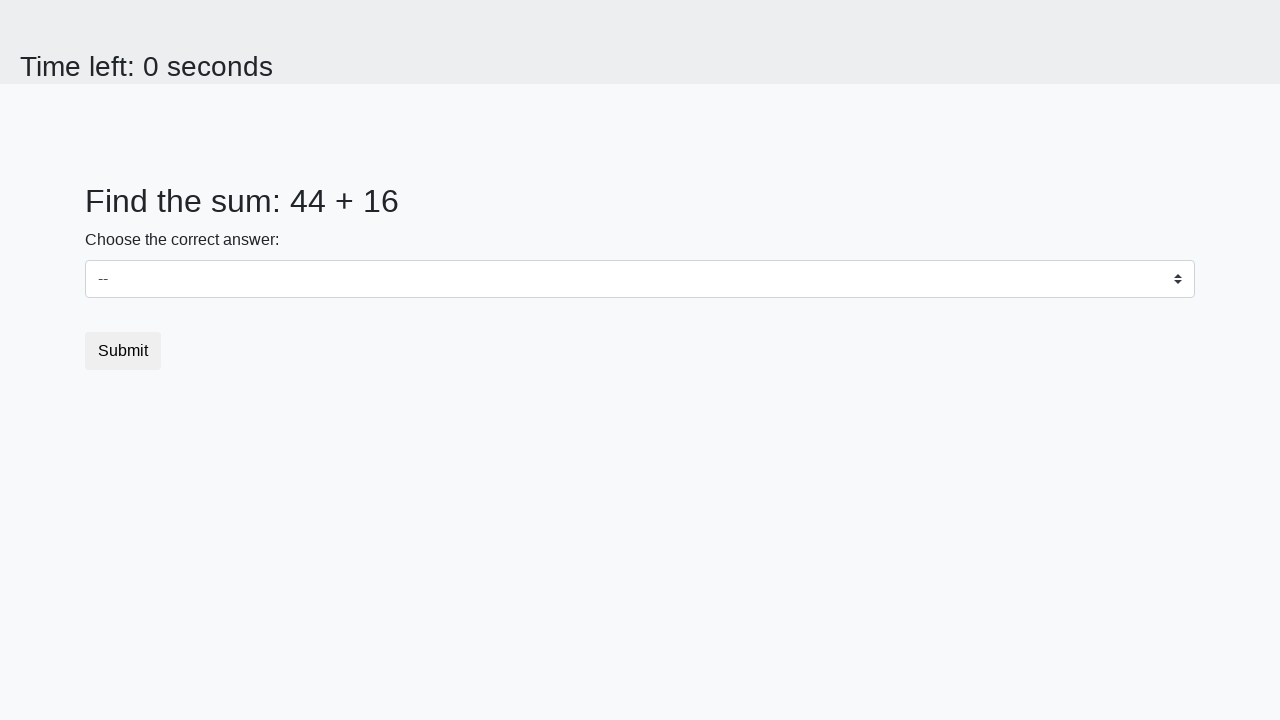

Opened dropdown menu by clicking #dropdown element at (640, 279) on #dropdown
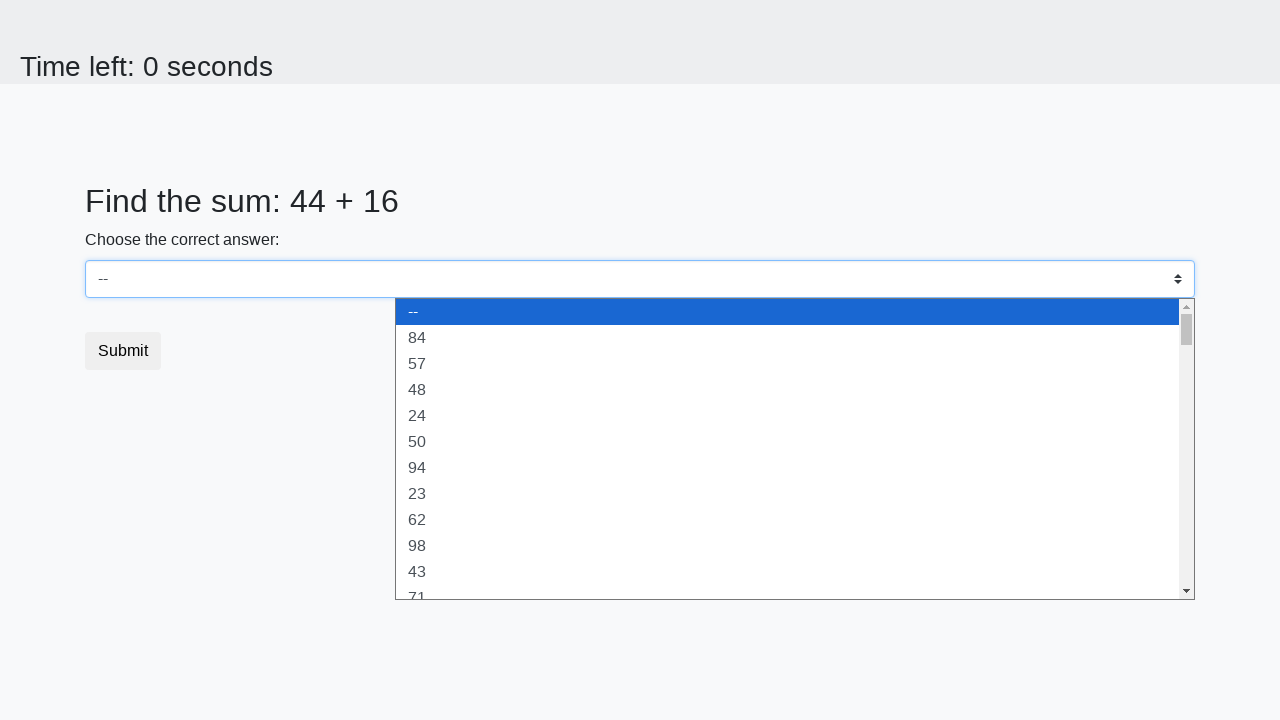

Selected option with value 60 from dropdown on #dropdown
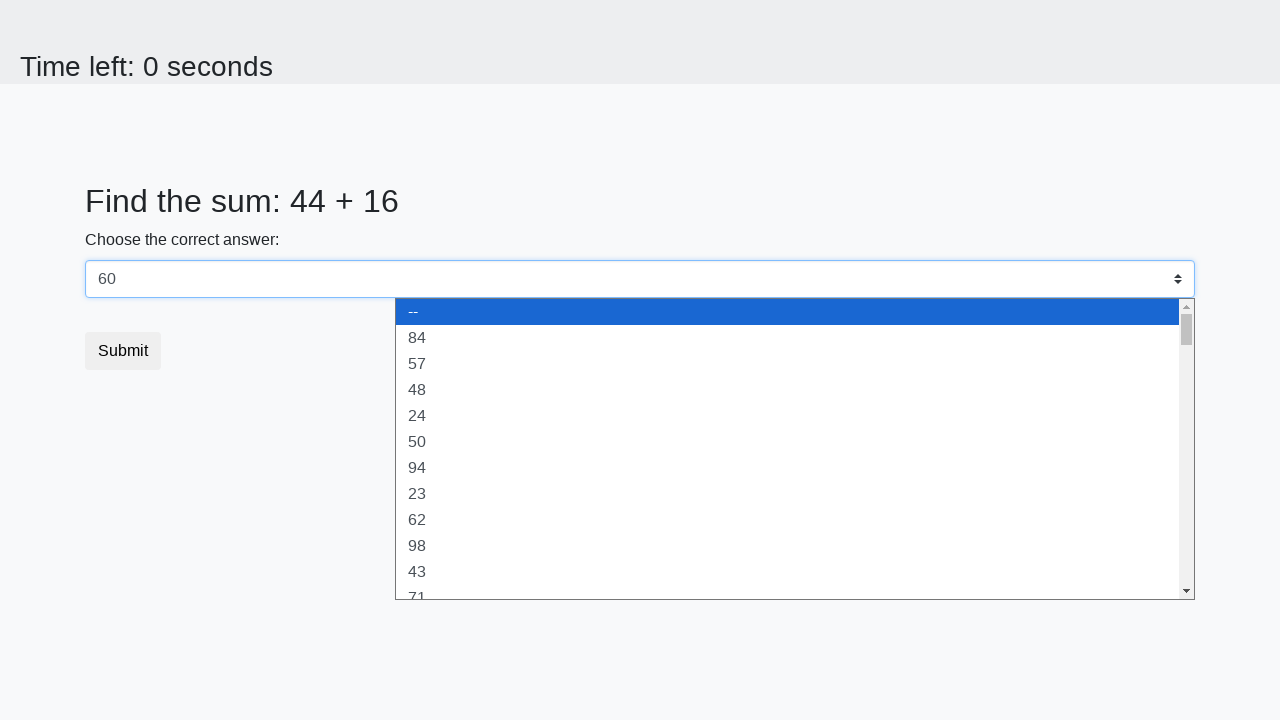

Submitted form by clicking button.btn at (123, 351) on button.btn
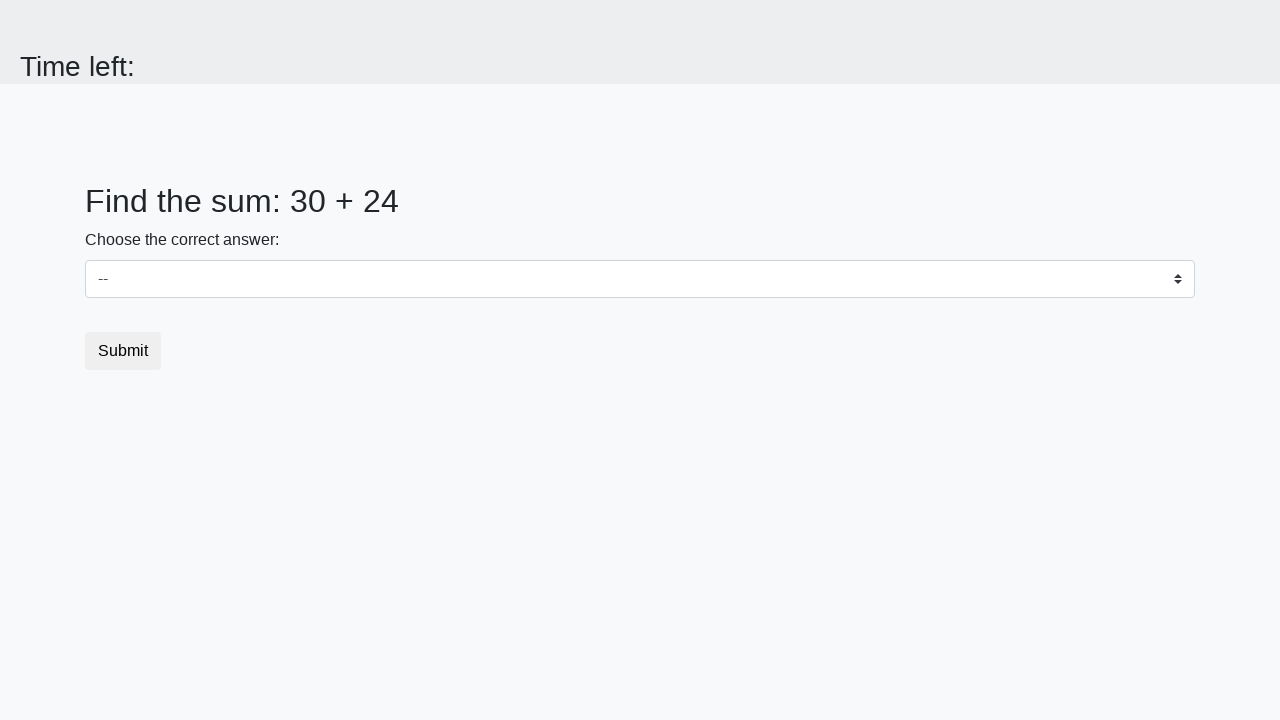

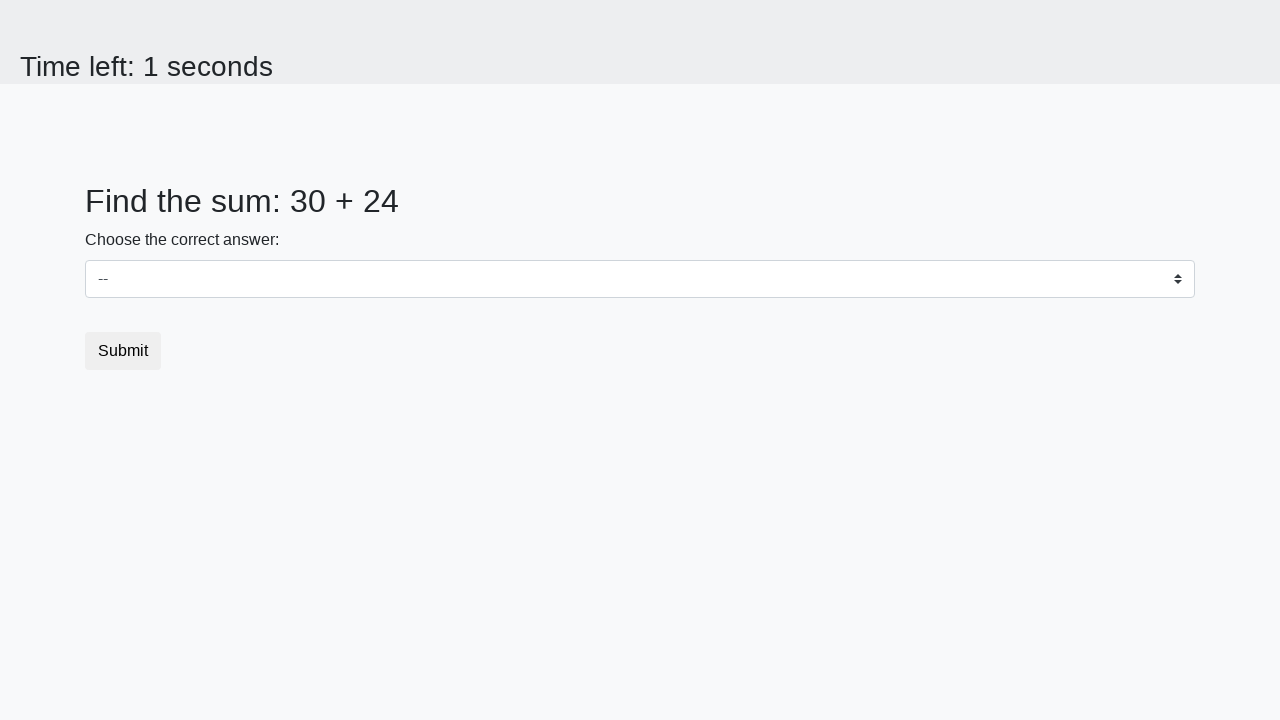